Tests different types of JavaScript alerts including simple alert, confirmation dialog, and prompt dialog by accepting, dismissing, and entering text

Starting URL: https://www.leafground.com/alert.xhtml

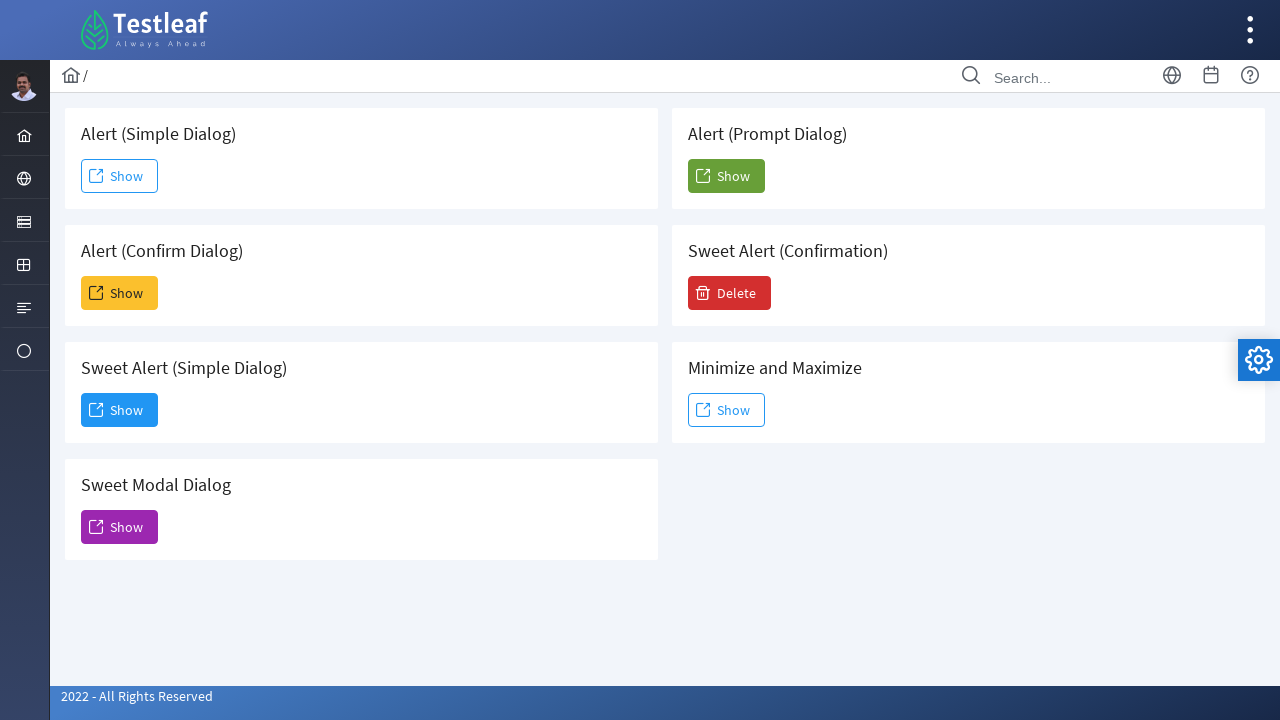

Clicked button to trigger simple alert at (120, 176) on xpath=//*[@id='j_idt88:j_idt91']/span[2]
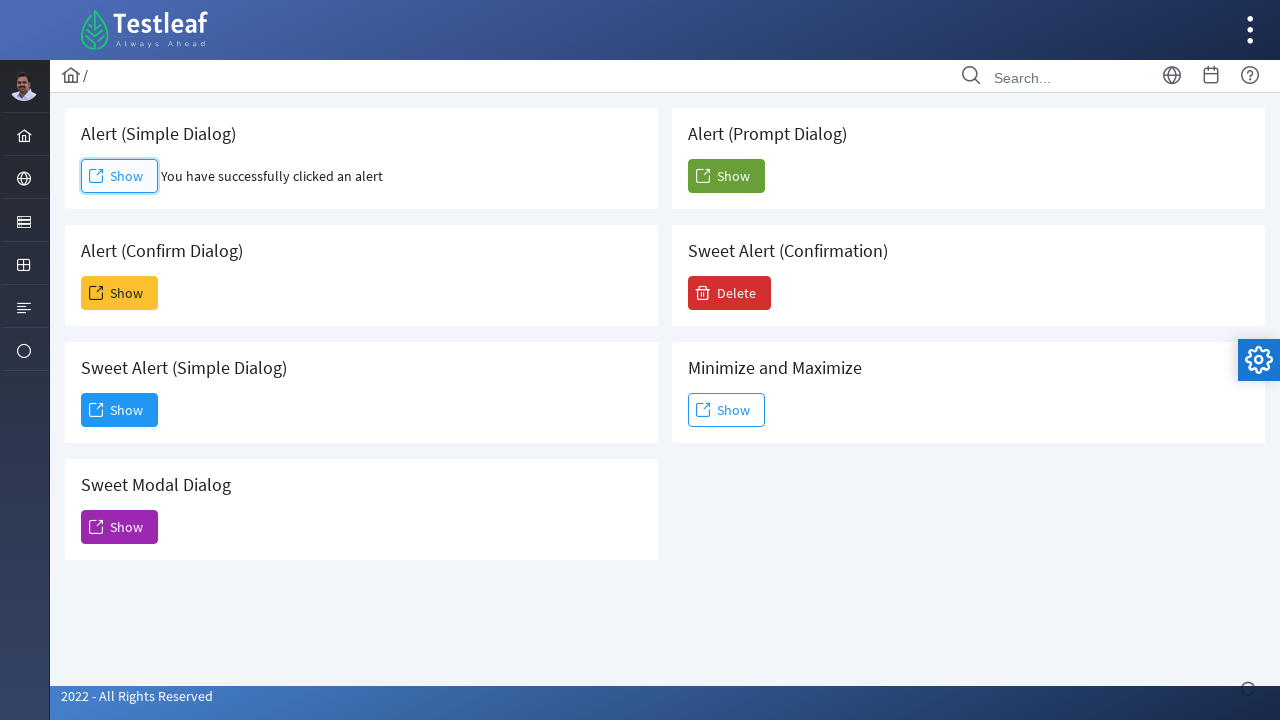

Set up handler to accept simple alert
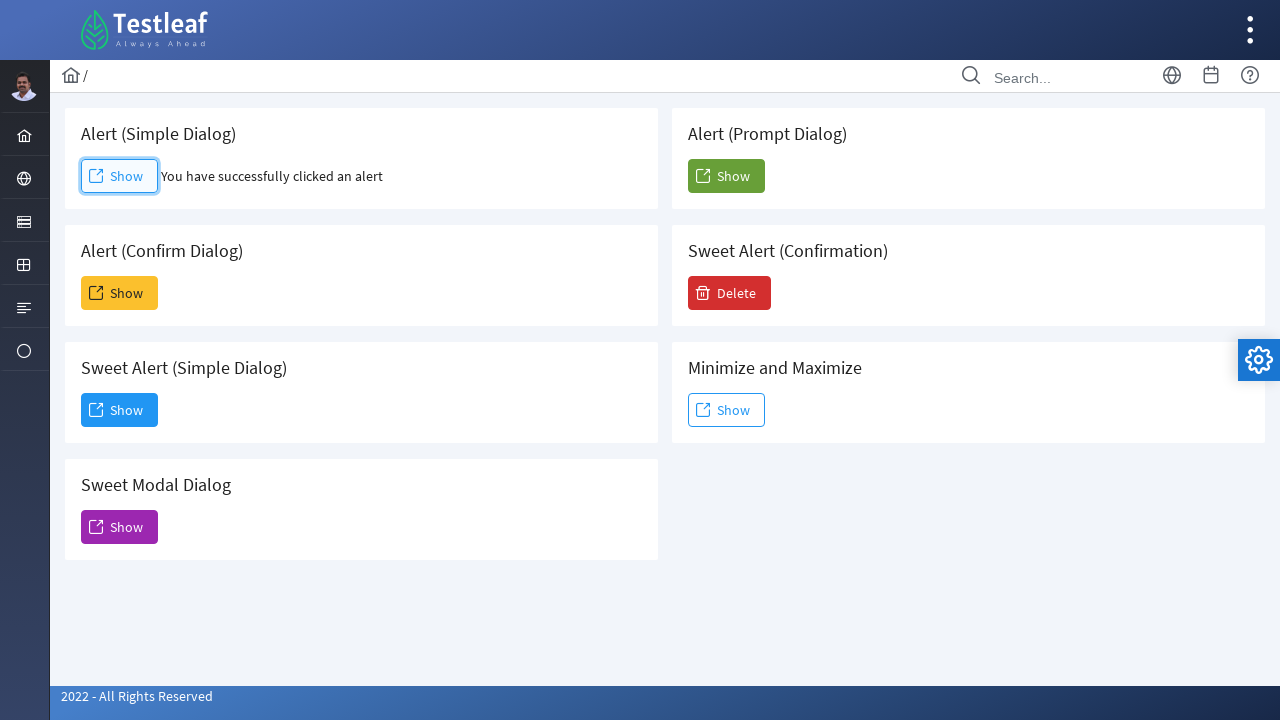

Clicked button to trigger confirmation dialog at (120, 293) on xpath=//*[@id='j_idt88:j_idt93']/span[2]
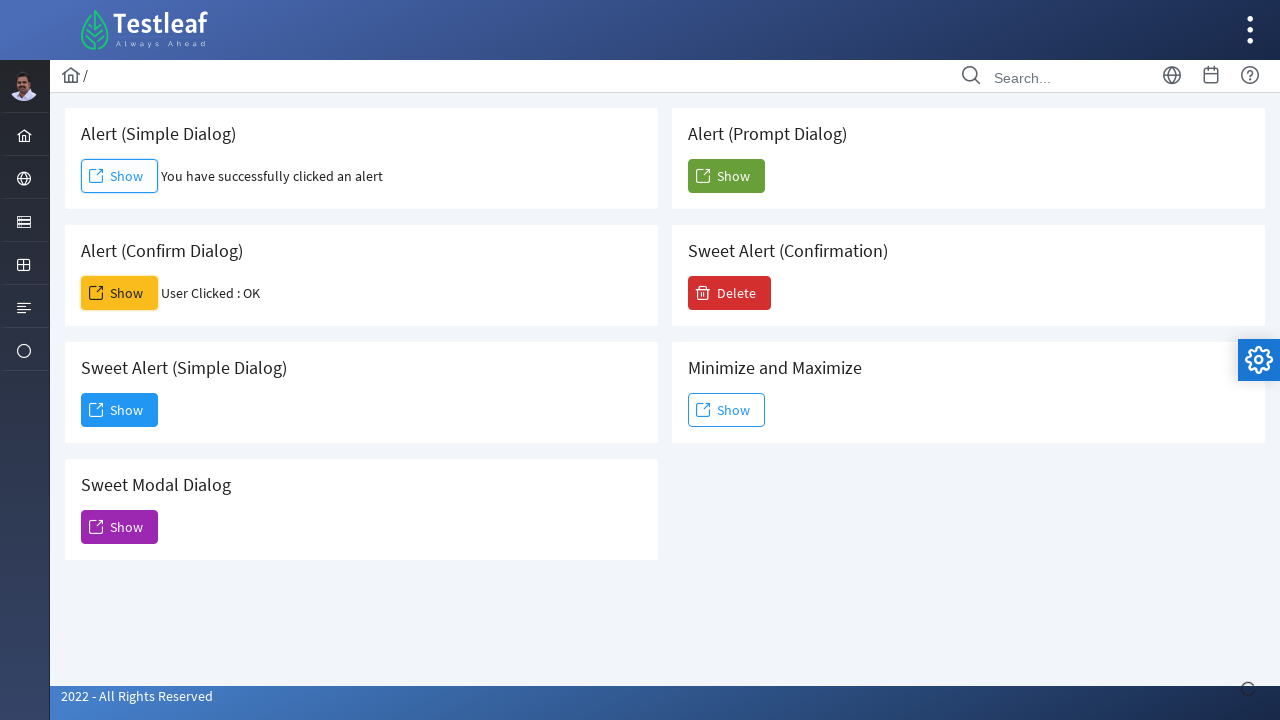

Set up handler to dismiss confirmation dialog
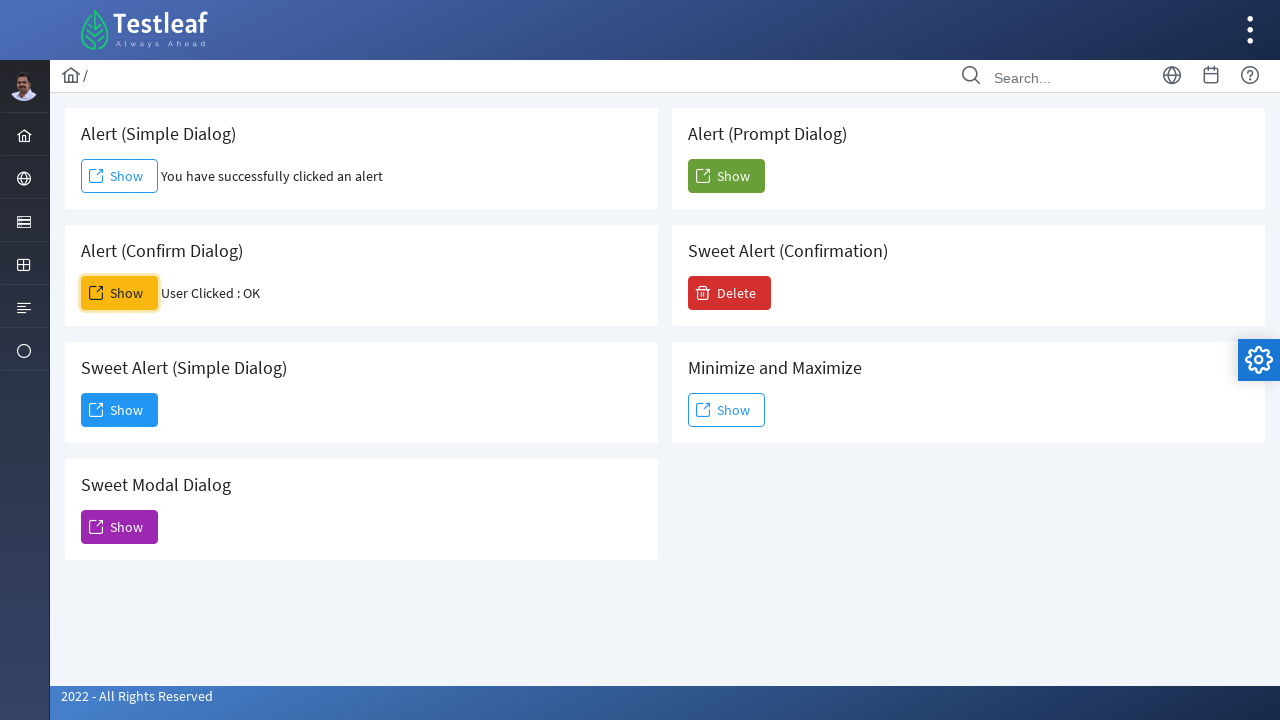

Clicked button to trigger prompt dialog at (726, 176) on xpath=//*[@id='j_idt88:j_idt104']/span[2]
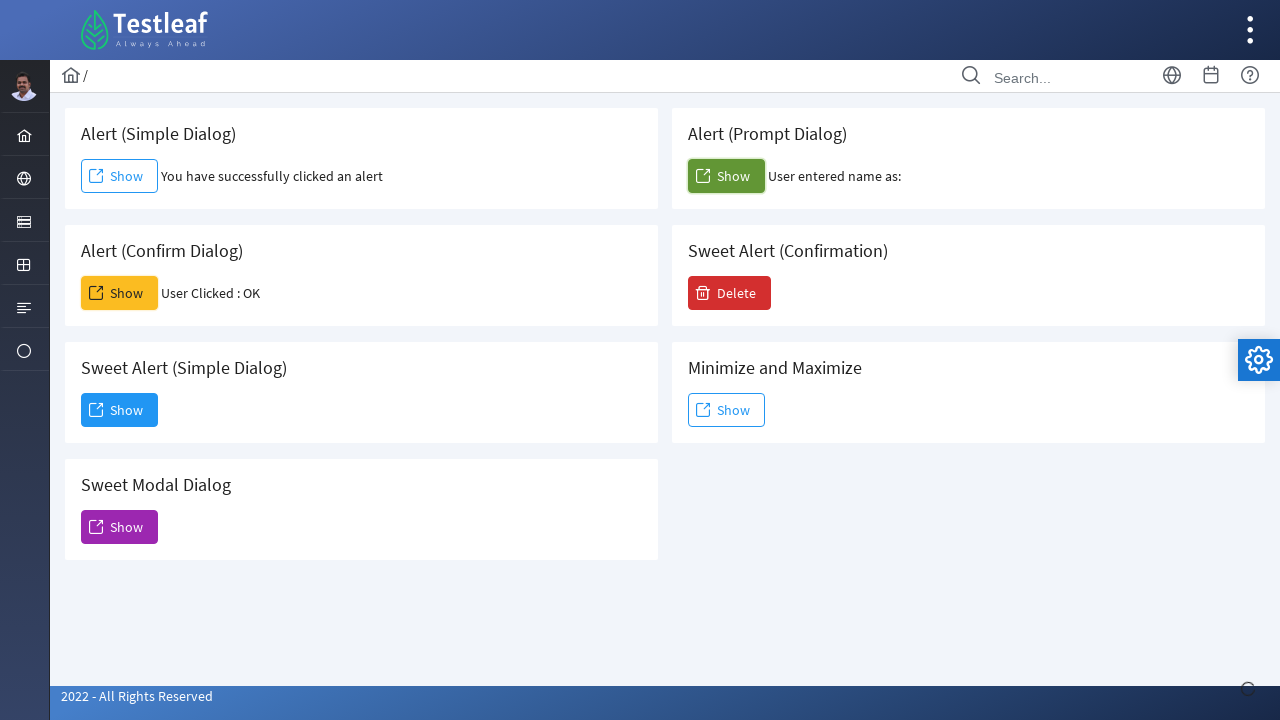

Set up handler to accept prompt dialog with text 'okay'
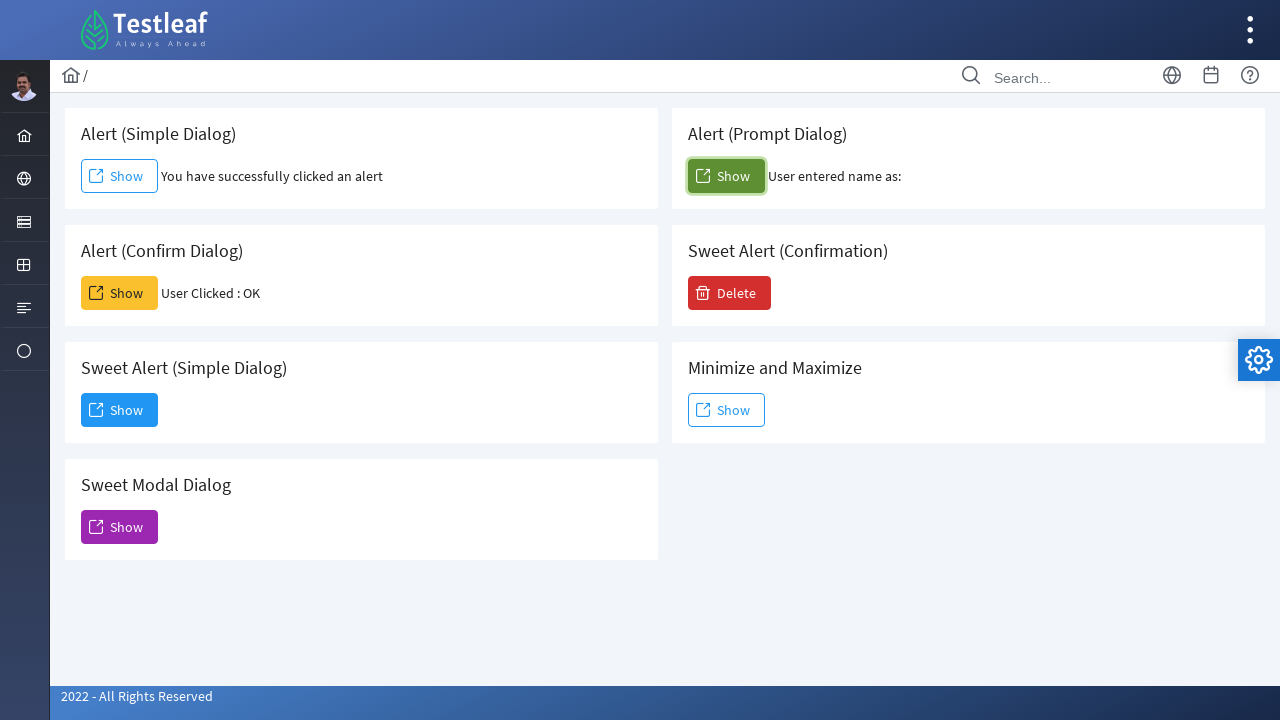

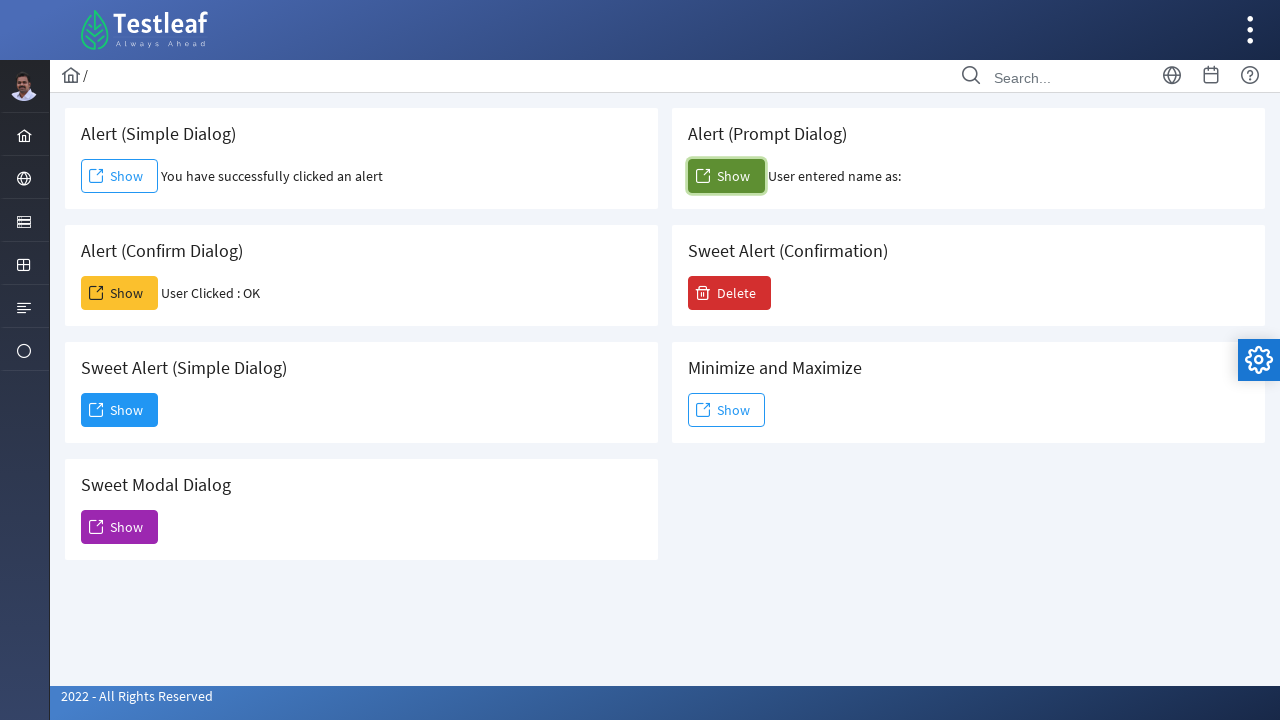